Tests triangle type identification with invalid input (third side is a letter 'a')

Starting URL: https://testpages.eviltester.com/styled/apps/triangle/triangle001.html

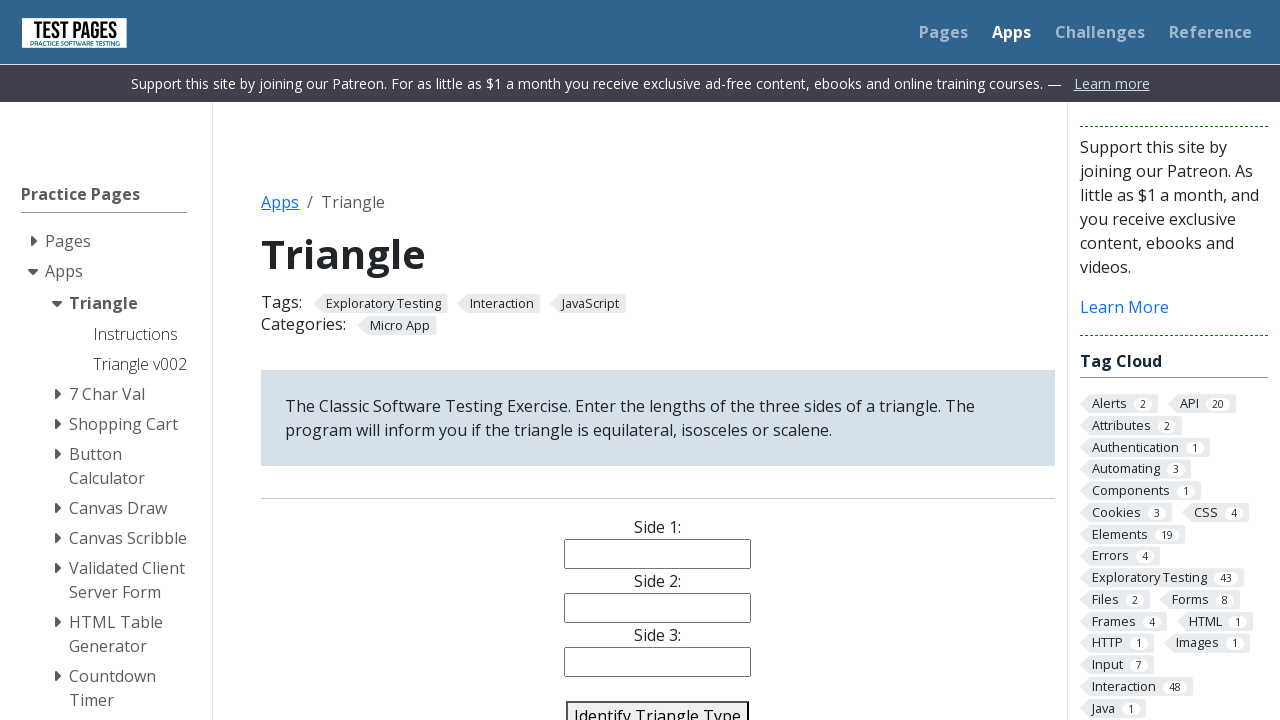

Filled first side field with '1' on #side1
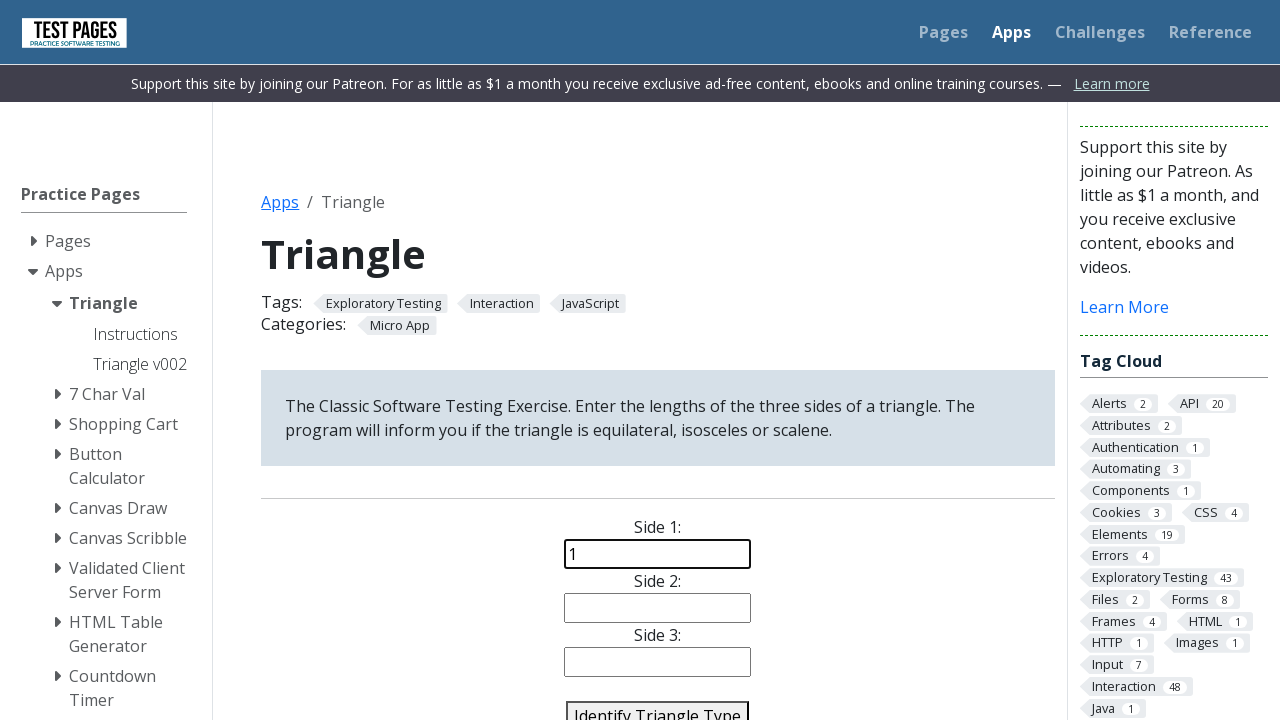

Filled second side field with '2' on #side2
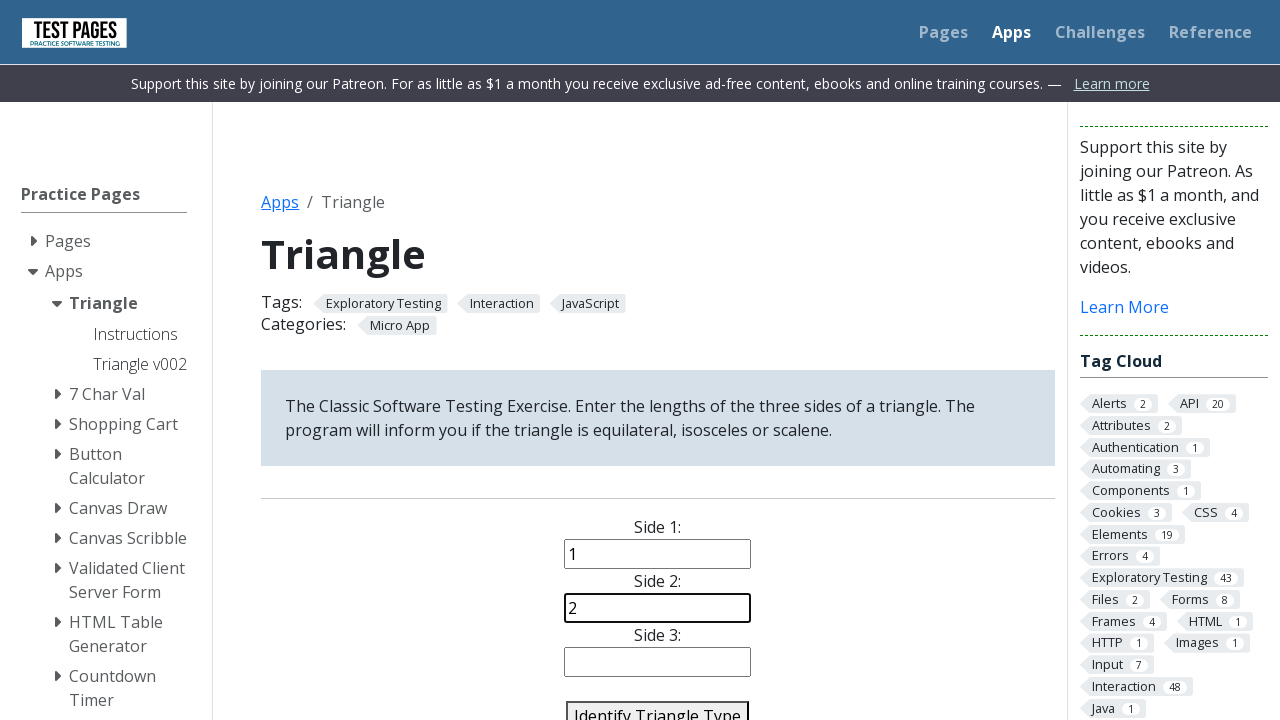

Filled third side field with invalid input 'a' on #side3
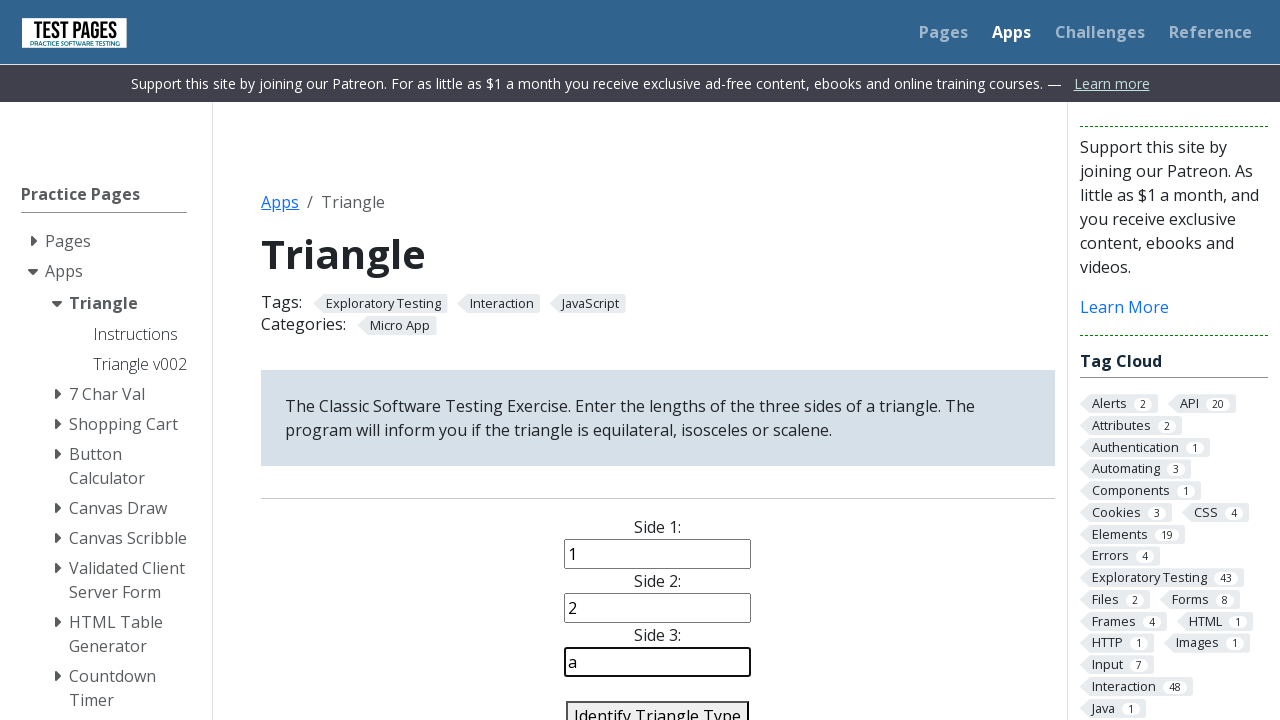

Clicked identify triangle button at (658, 705) on #identify-triangle-action
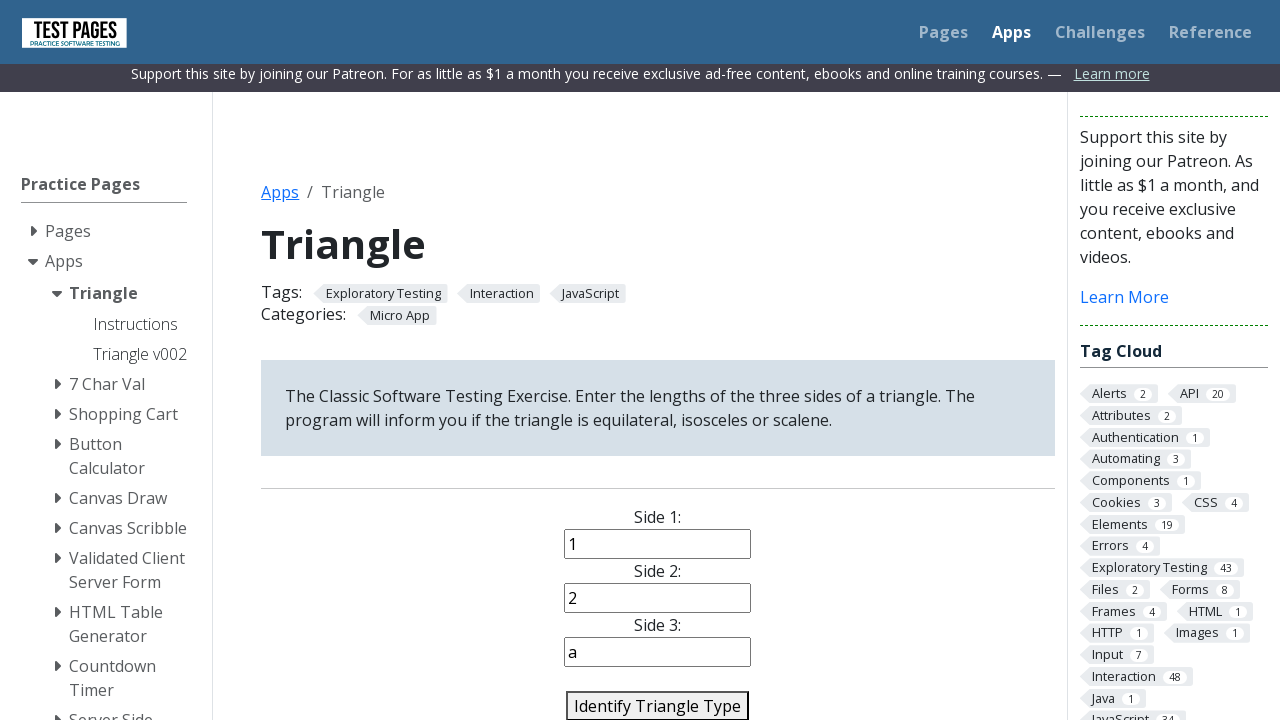

Triangle type result appeared on page
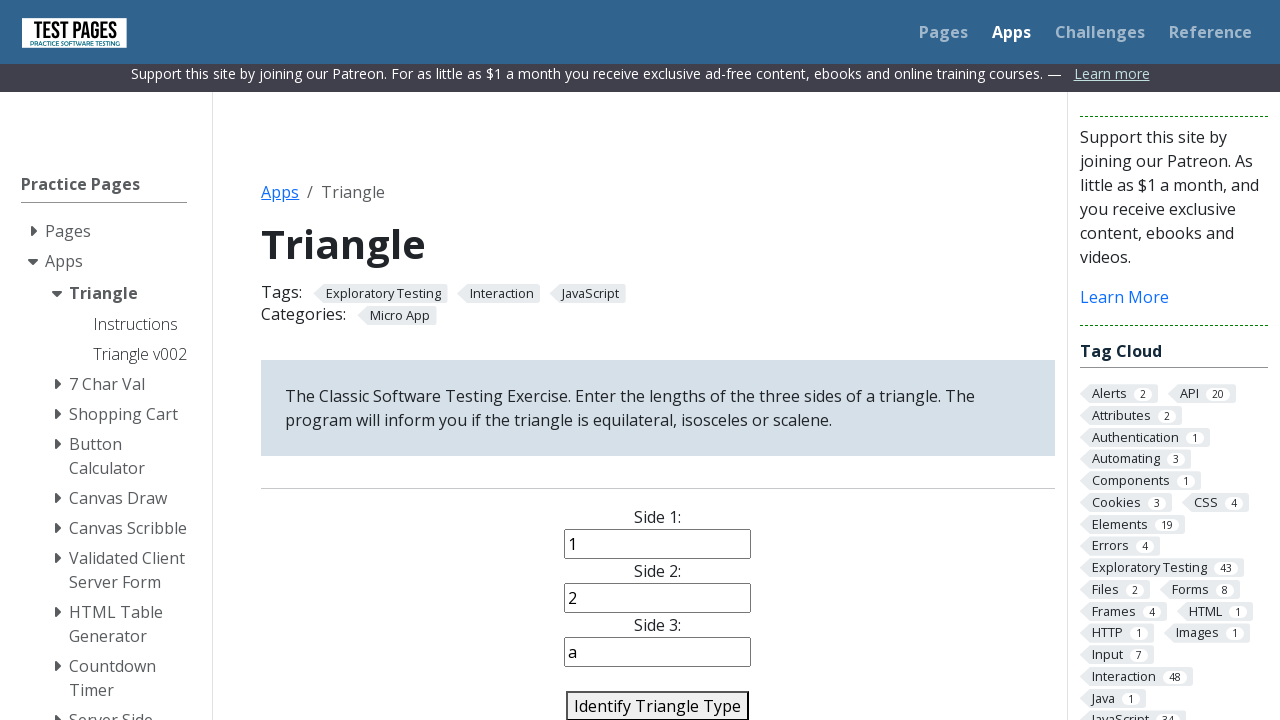

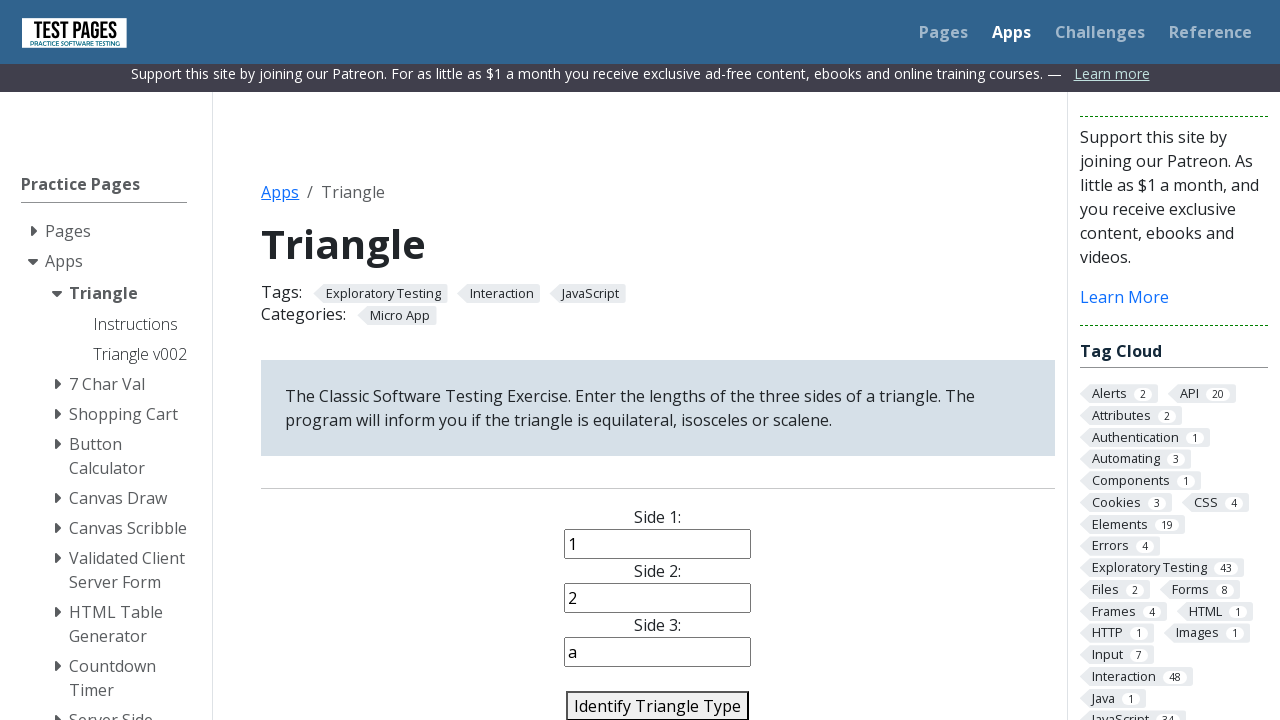